Tests web table handling by selecting checkboxes for specific users in a table

Starting URL: https://selectorshub.com/xpath-practice-page/

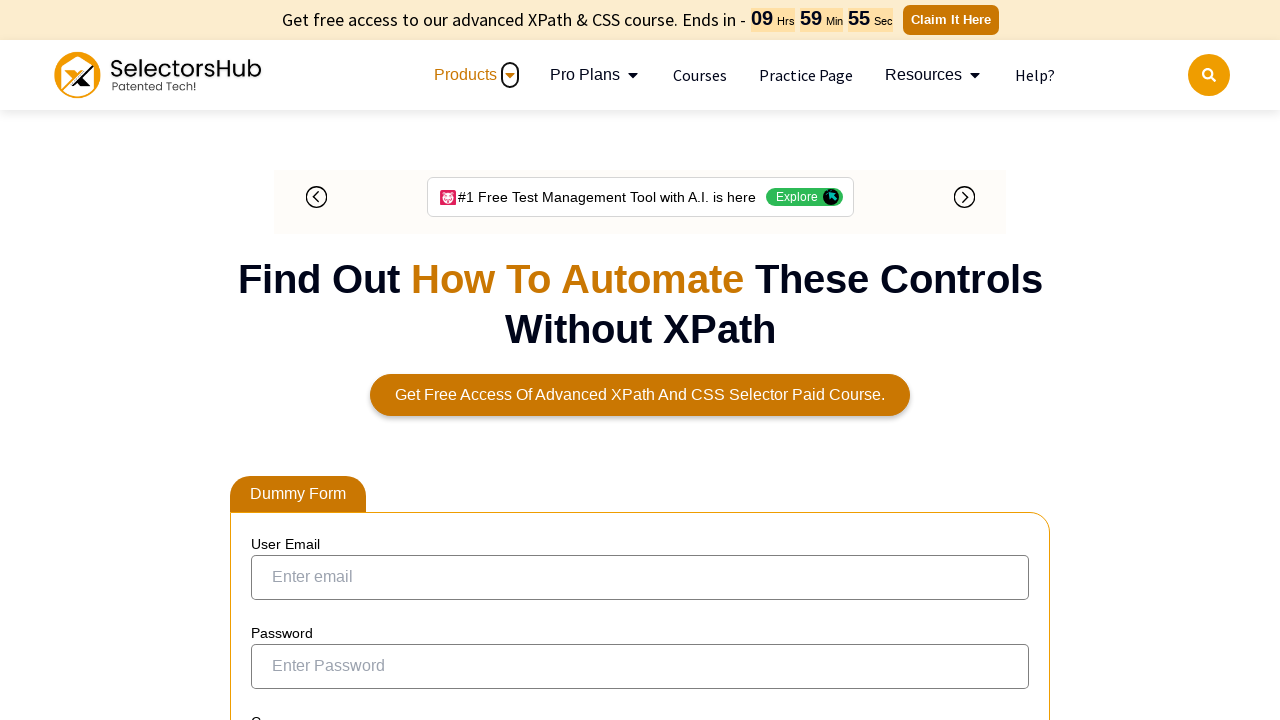

Waited 5 seconds for the table to load
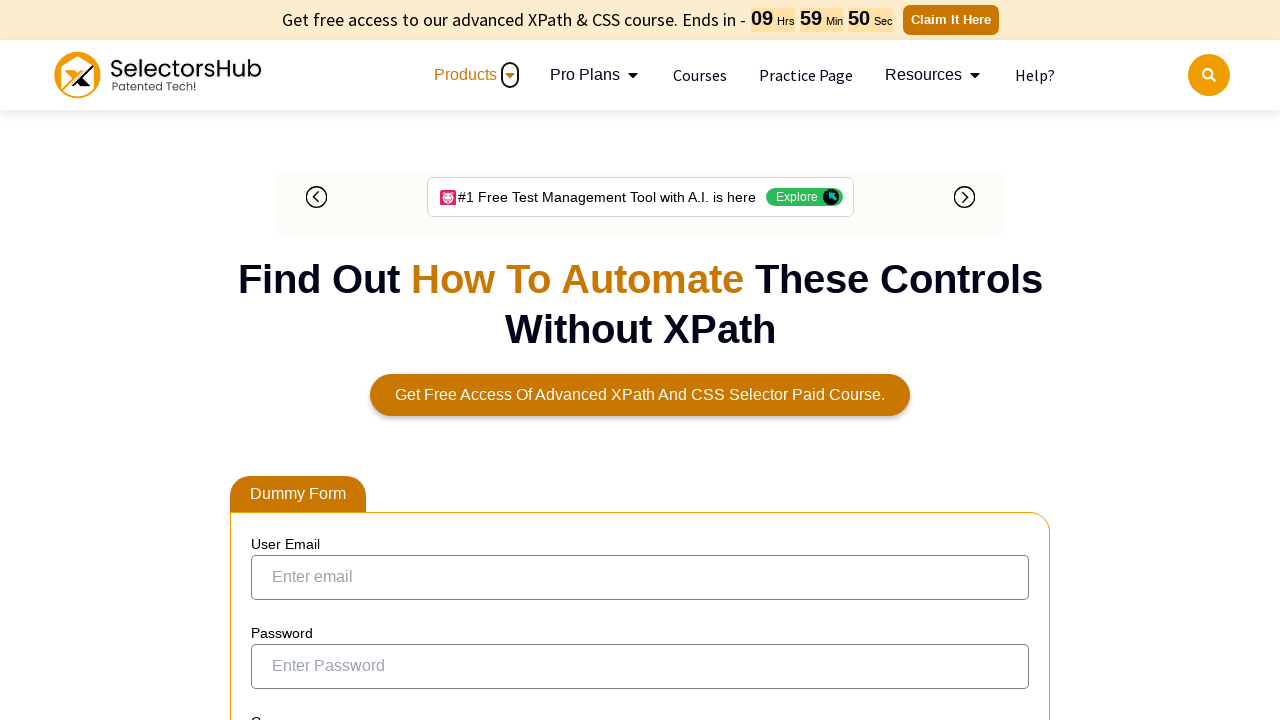

Selected checkbox for Joe.Root user at (274, 353) on xpath=//a[text()='Joe.Root']/parent::td/preceding-sibling::td/input[@type='check
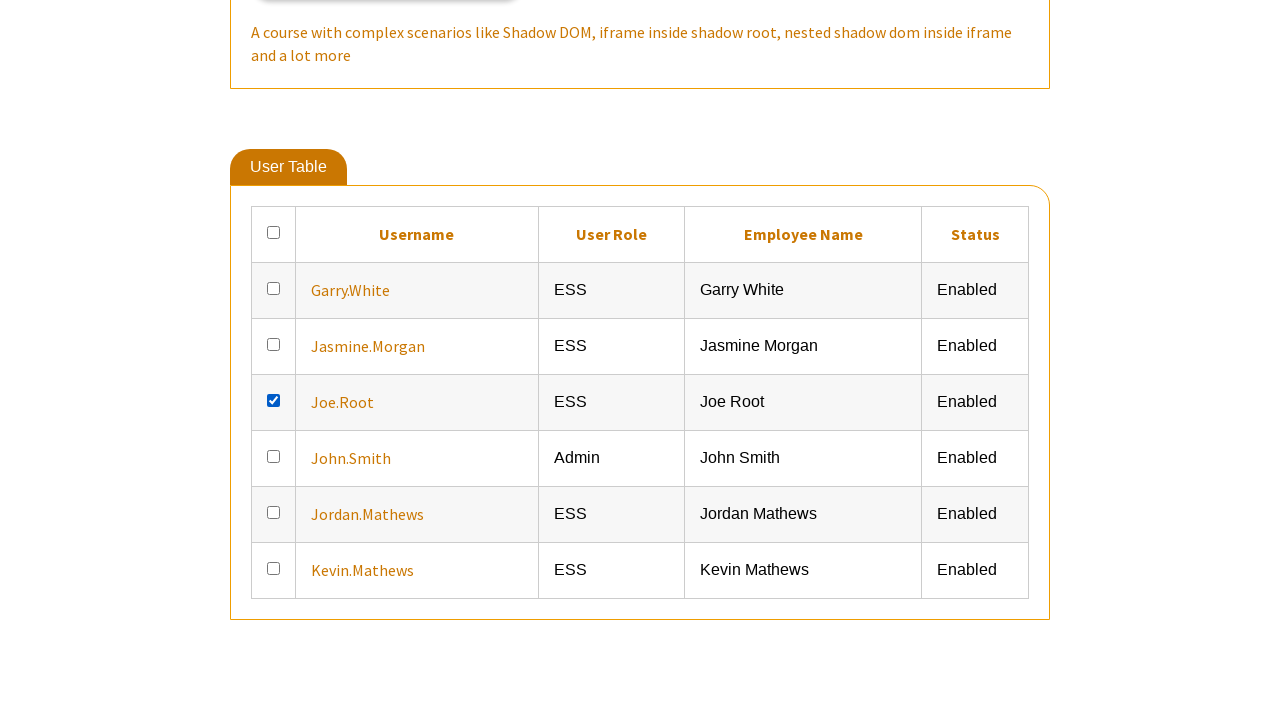

Selected checkbox for John.Smith user at (274, 713) on xpath=//a[text()='John.Smith']/parent::td/preceding-sibling::td/input[@type='che
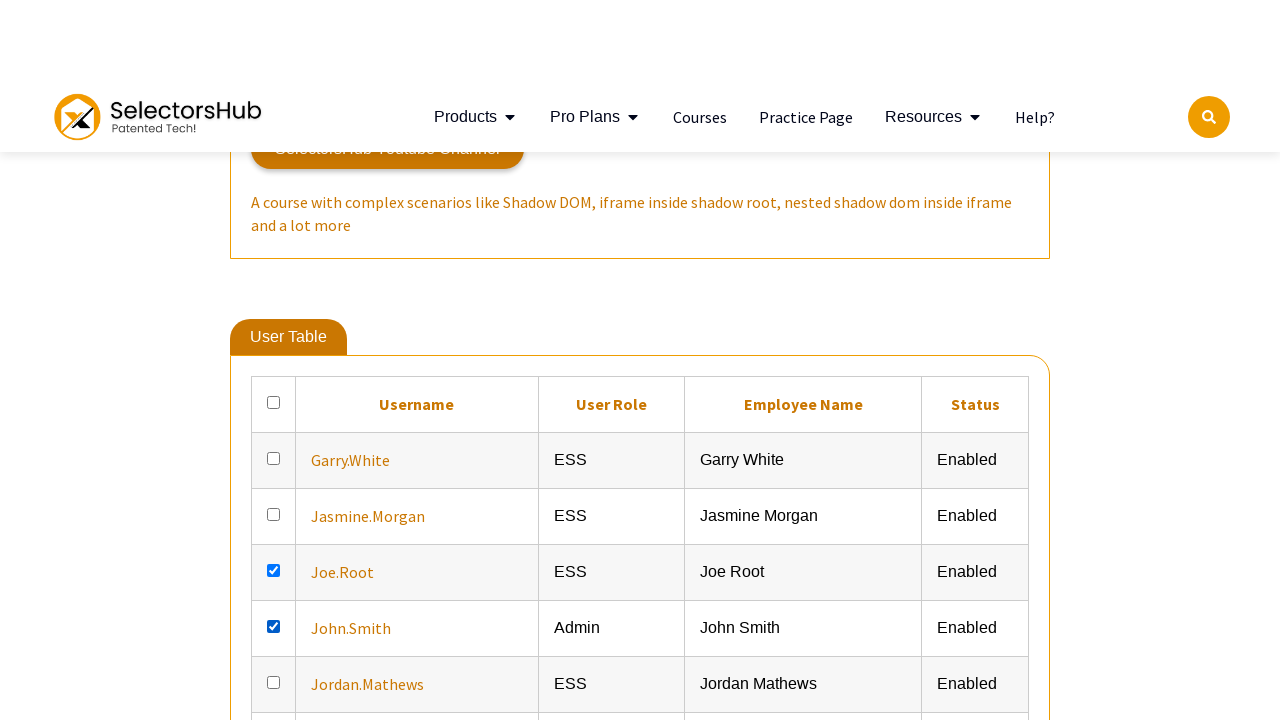

Verified Joe.Root user info is accessible in the table
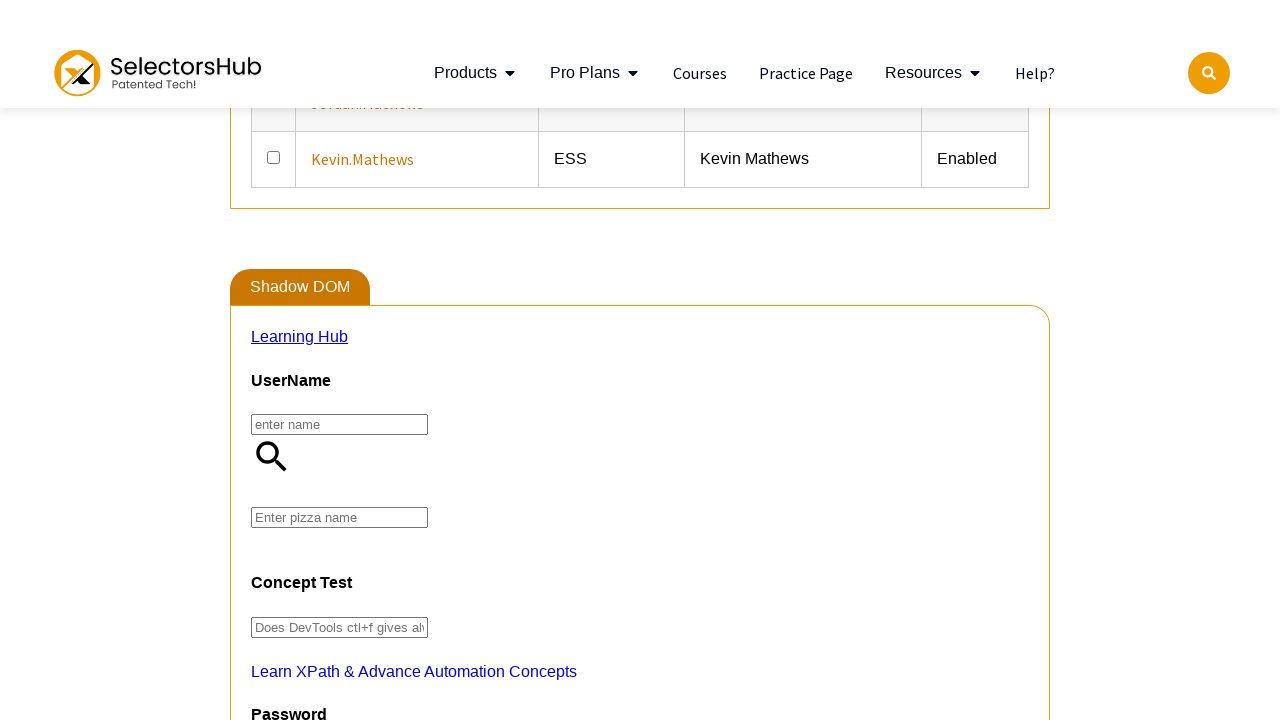

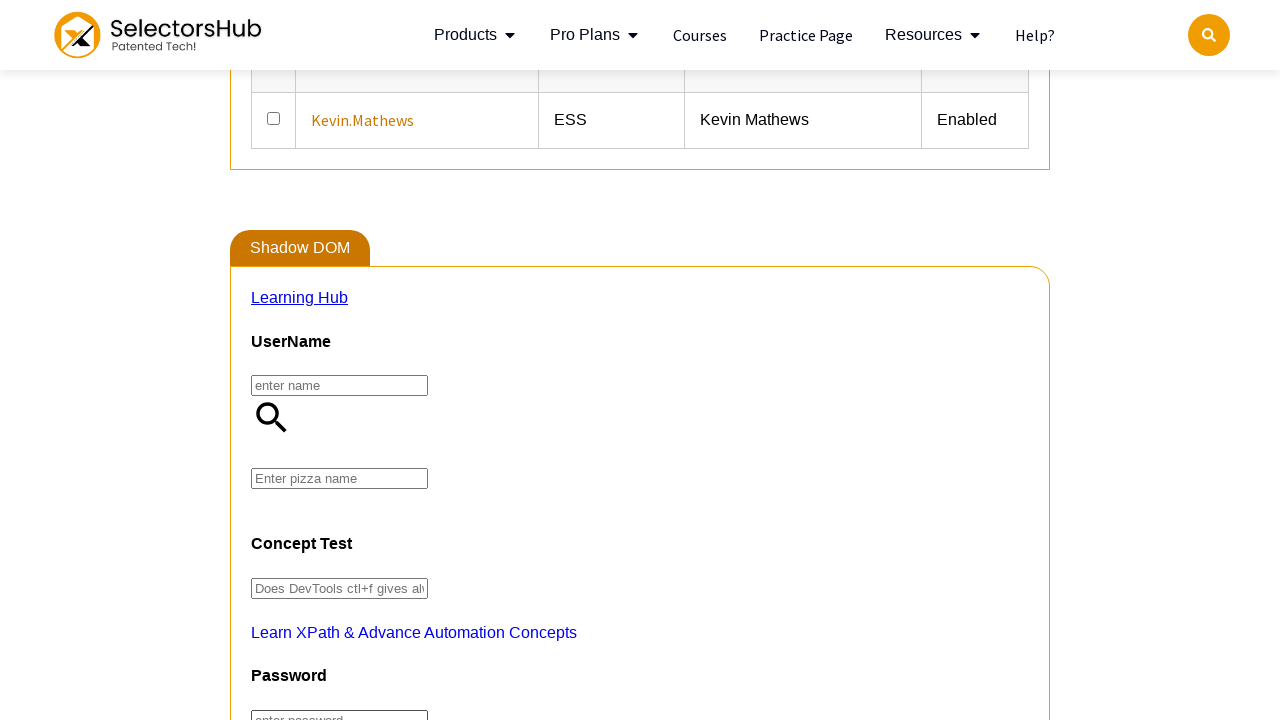